Tests dropdown selection functionality by clicking on origin dropdown, selecting Bangalore (BLR) as origin, then selecting Chennai (MAA) as destination.

Starting URL: https://rahulshettyacademy.com/dropdownsPractise/

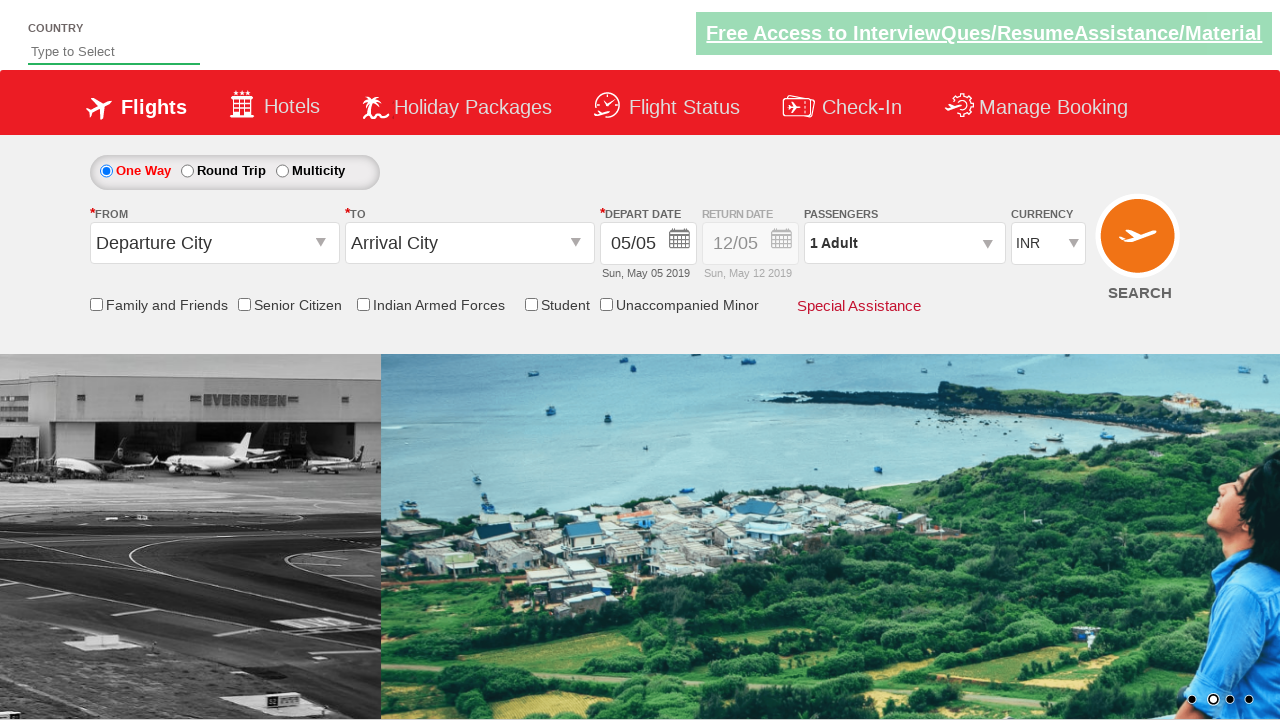

Clicked on origin station dropdown at (214, 243) on #ctl00_mainContent_ddl_originStation1_CTXT
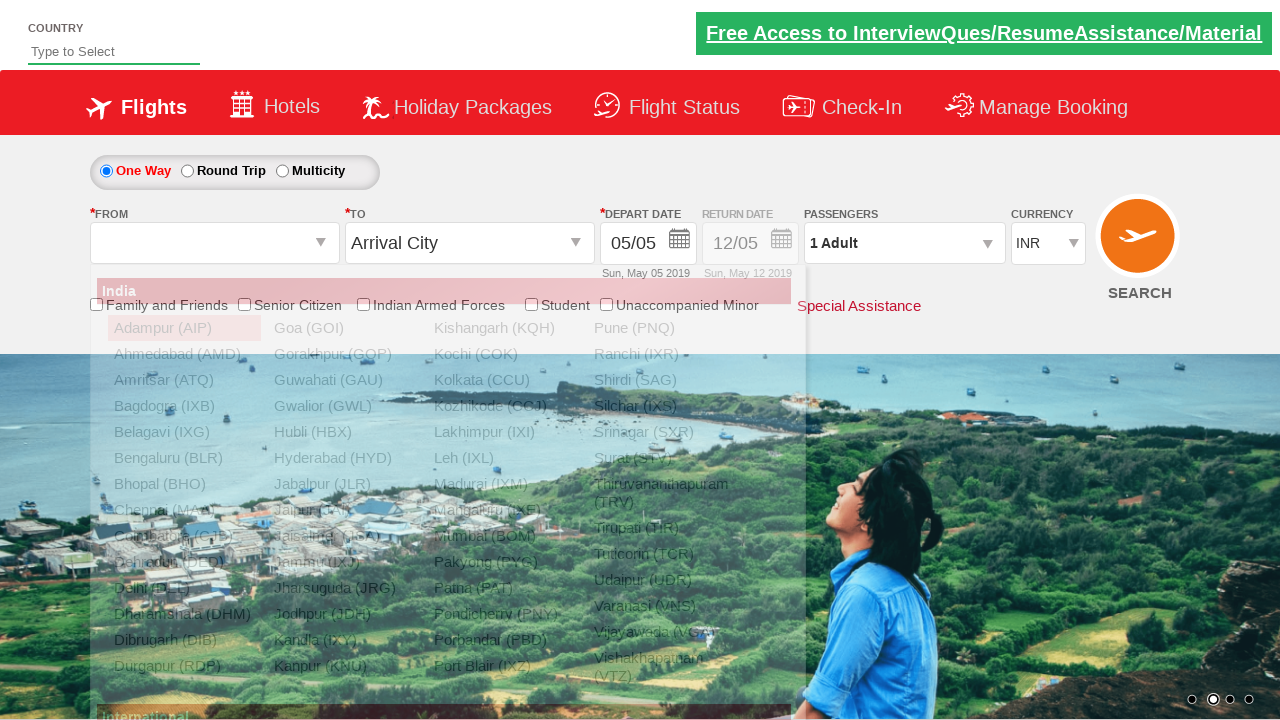

Selected Bangalore (BLR) as origin at (184, 458) on xpath=//a[@value='BLR']
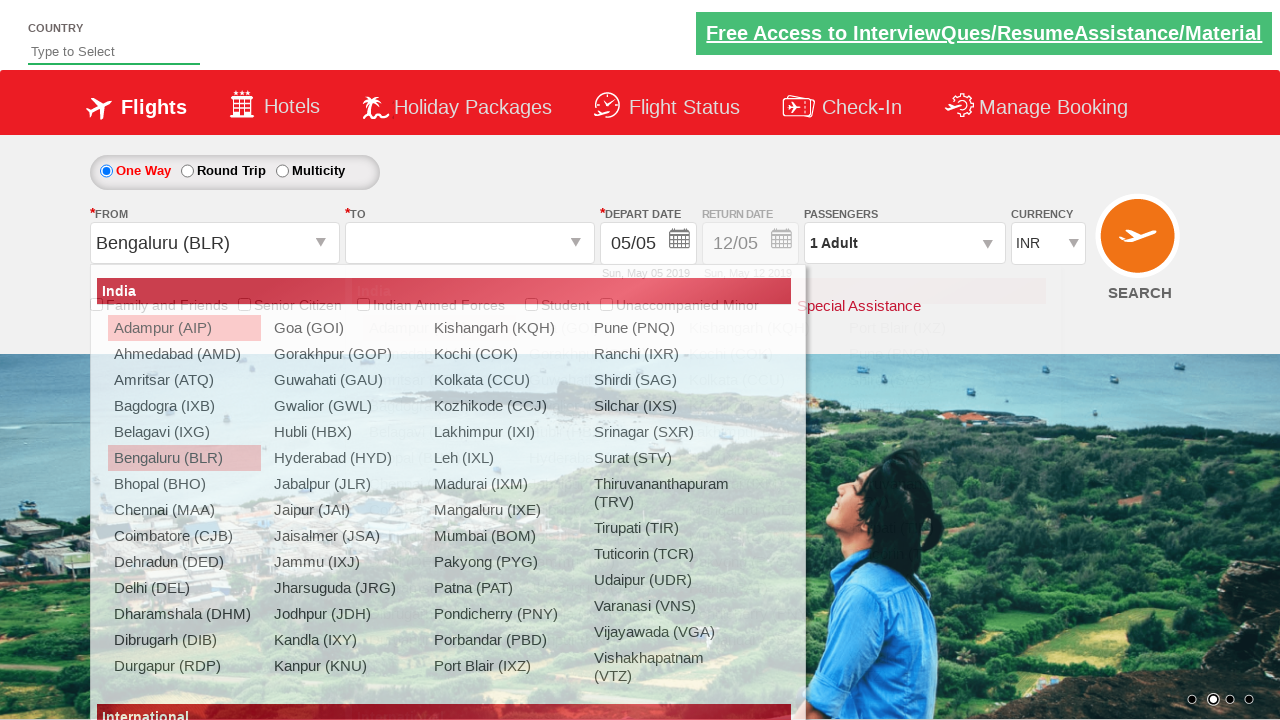

Waited 2 seconds for destination dropdown to be ready
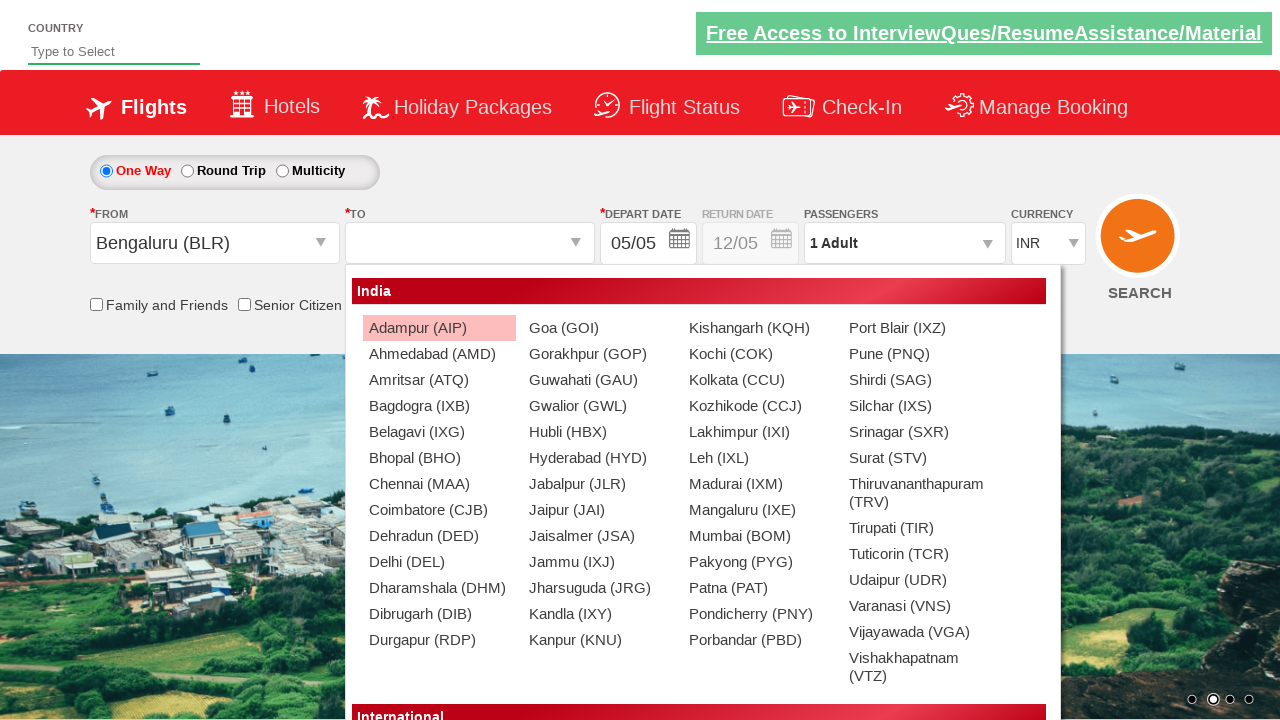

Selected Chennai (MAA) as destination at (439, 484) on (//a[@value='MAA'])[2]
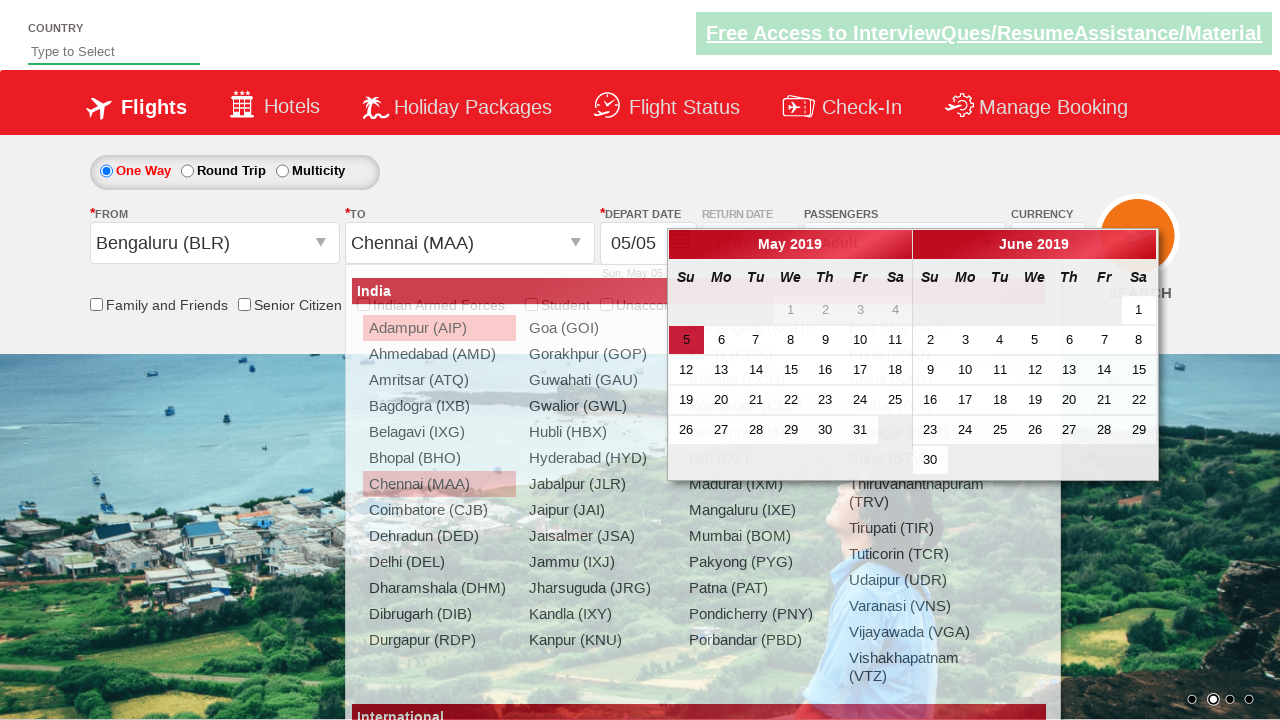

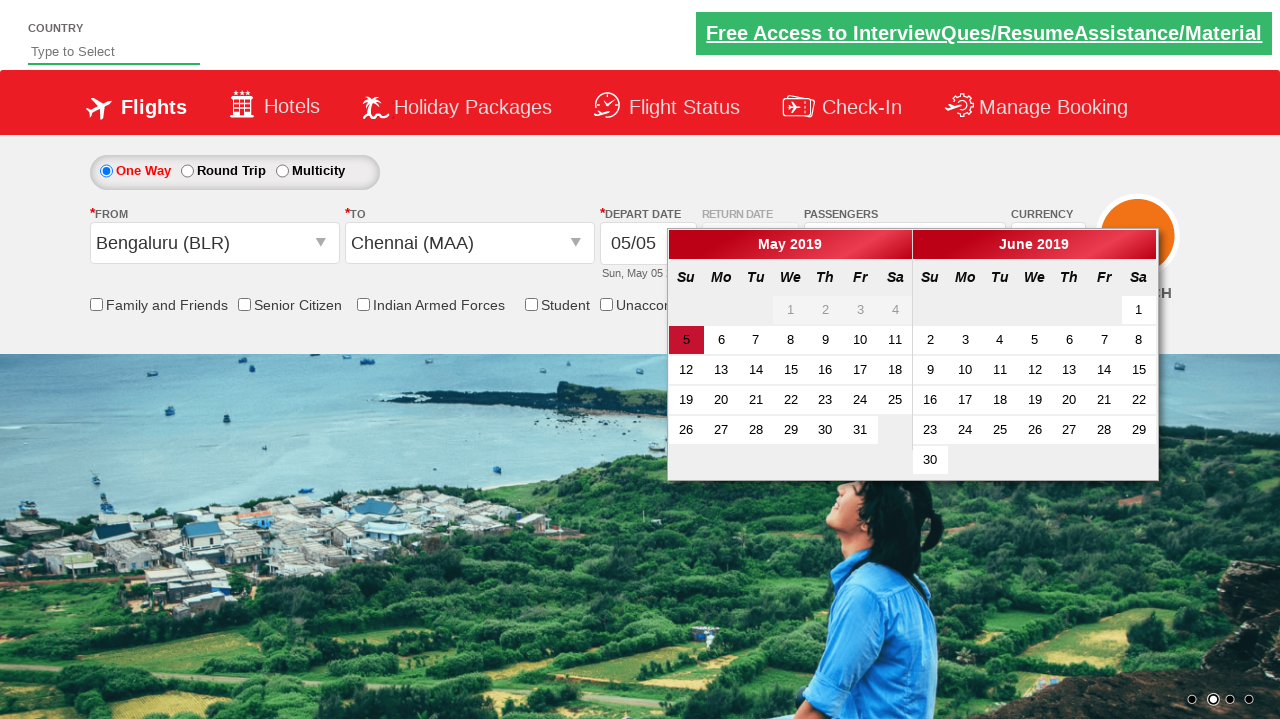